Tests the RedBus homepage by filling in the source city field in the bus search form with "Pune"

Starting URL: https://www.redbus.com/

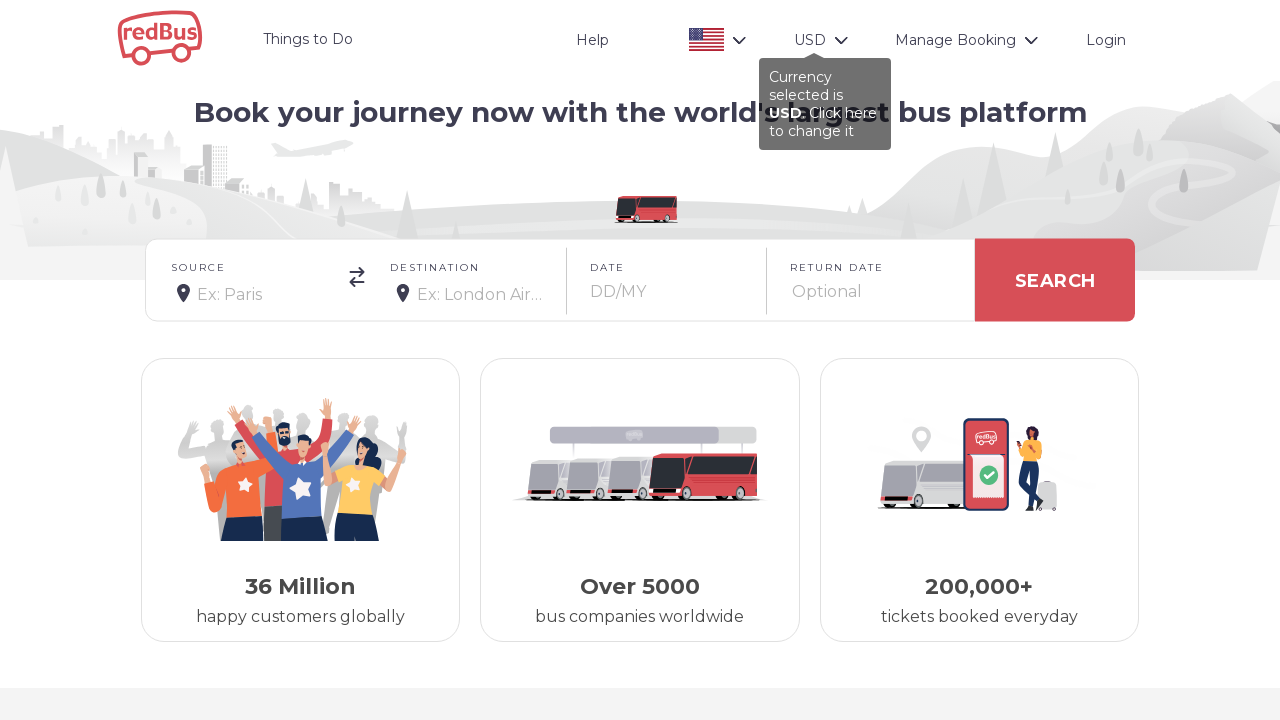

Waited for source city input field to be visible
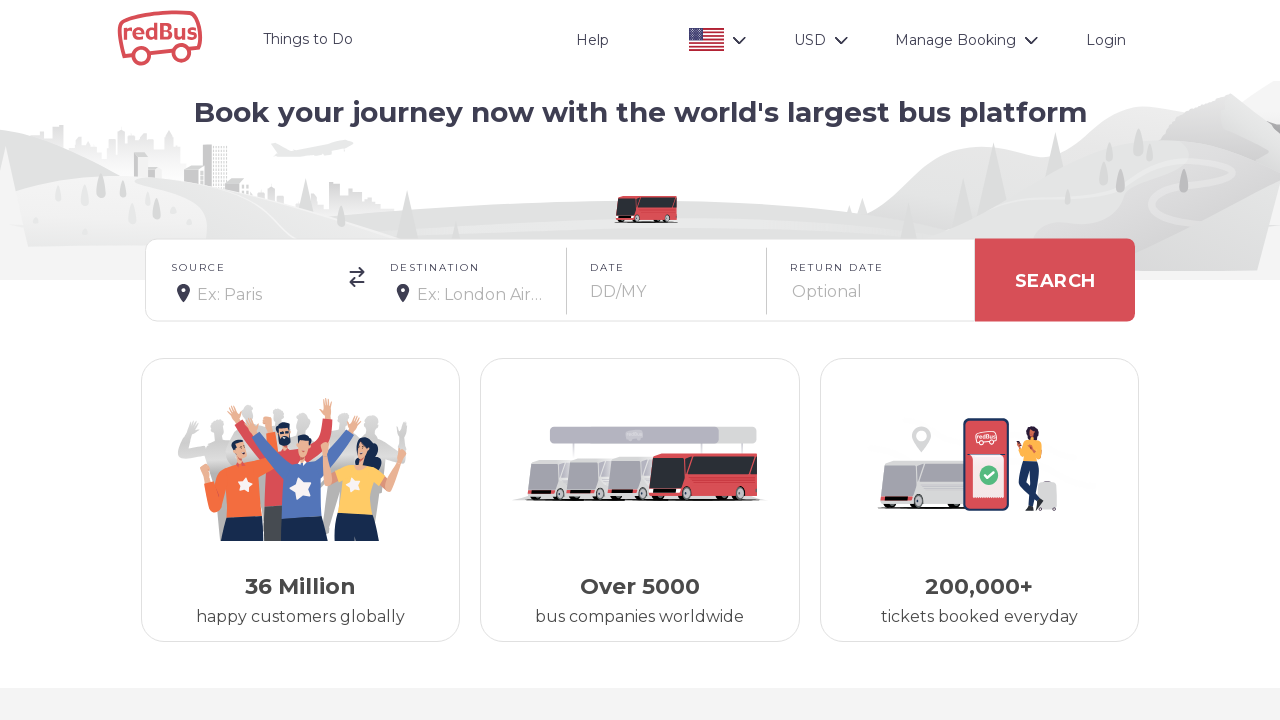

Filled source city field with 'Pune' on #src
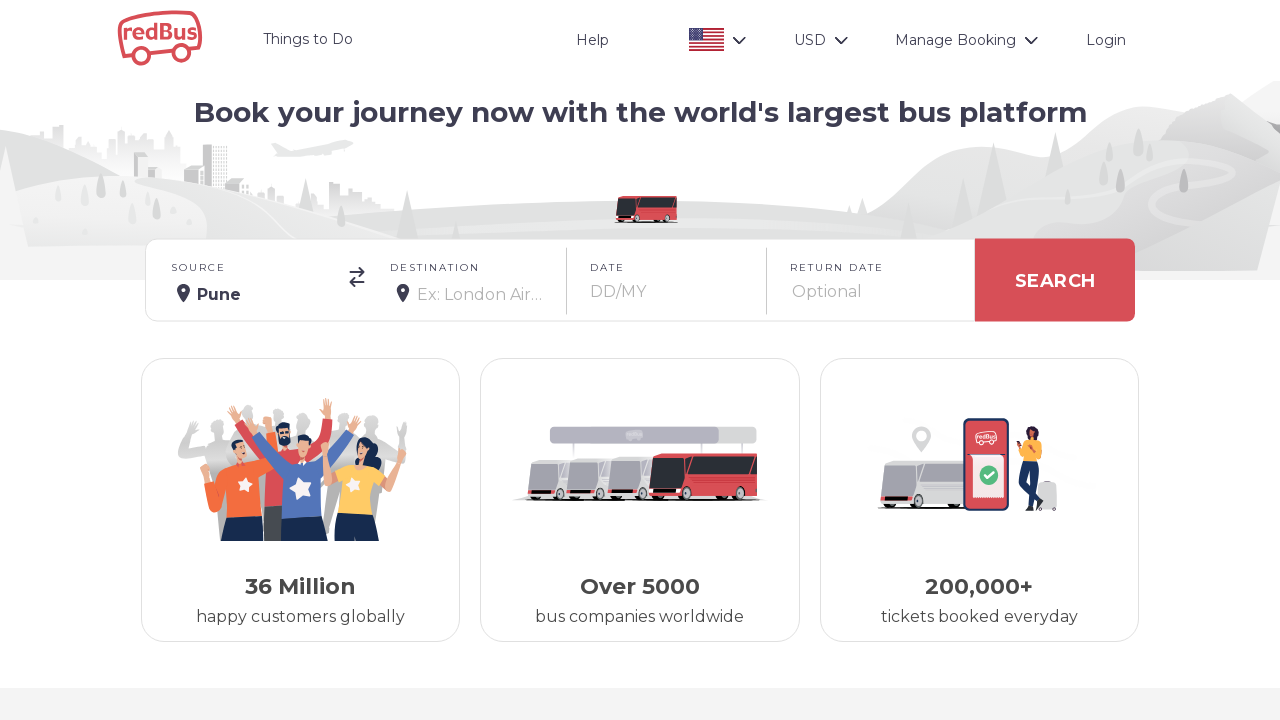

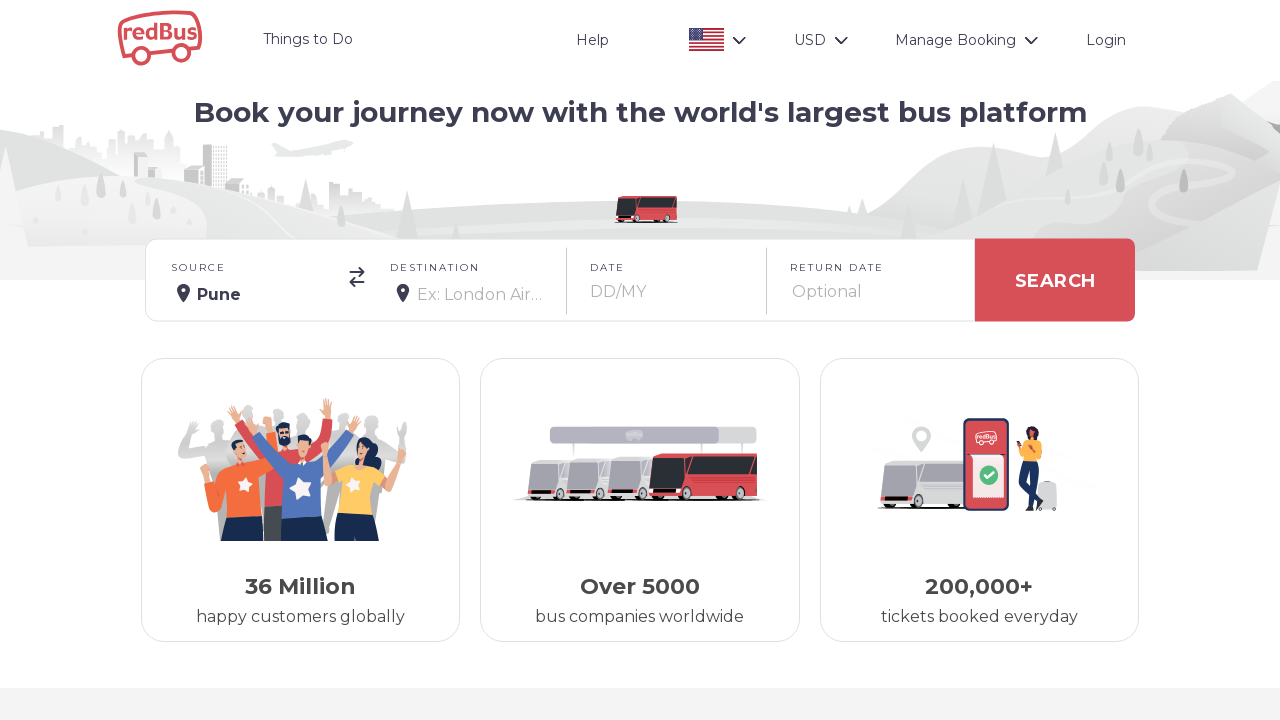